Tests multi-window navigation by clicking links that open new browser windows, switching between parent and child windows

Starting URL: https://www.w3schools.com/js/js_popup.asp

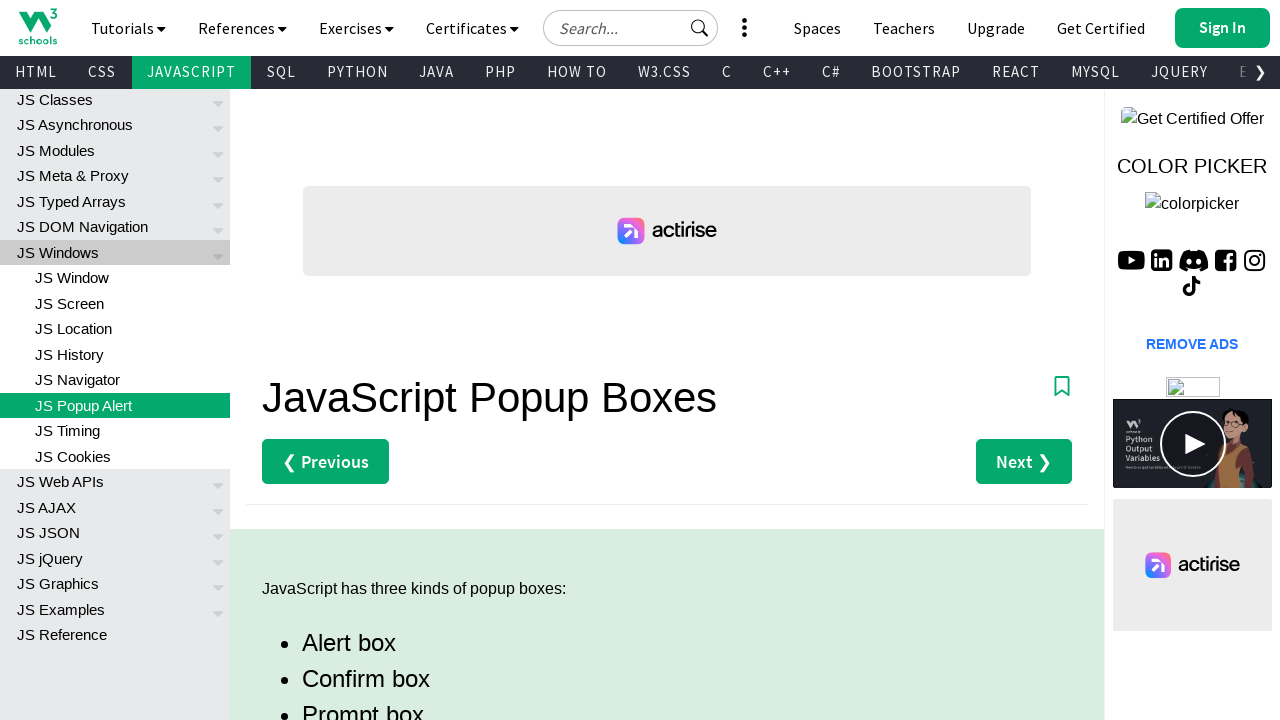

Clicked 'Try it Yourself' link to open first child window at (334, 360) on (//a[text()='Try it Yourself »'])[1]
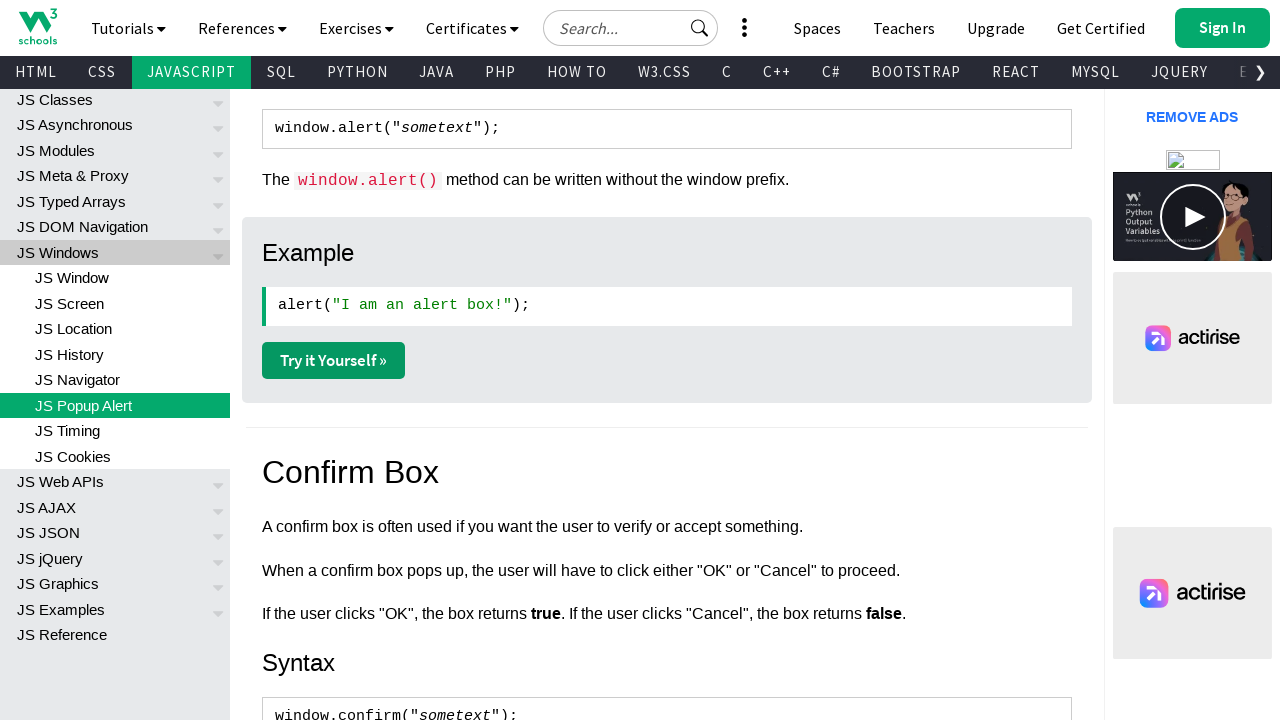

Clicked 'Try it Yourself' link and new window opened at (334, 360) on (//a[text()='Try it Yourself »'])[1]
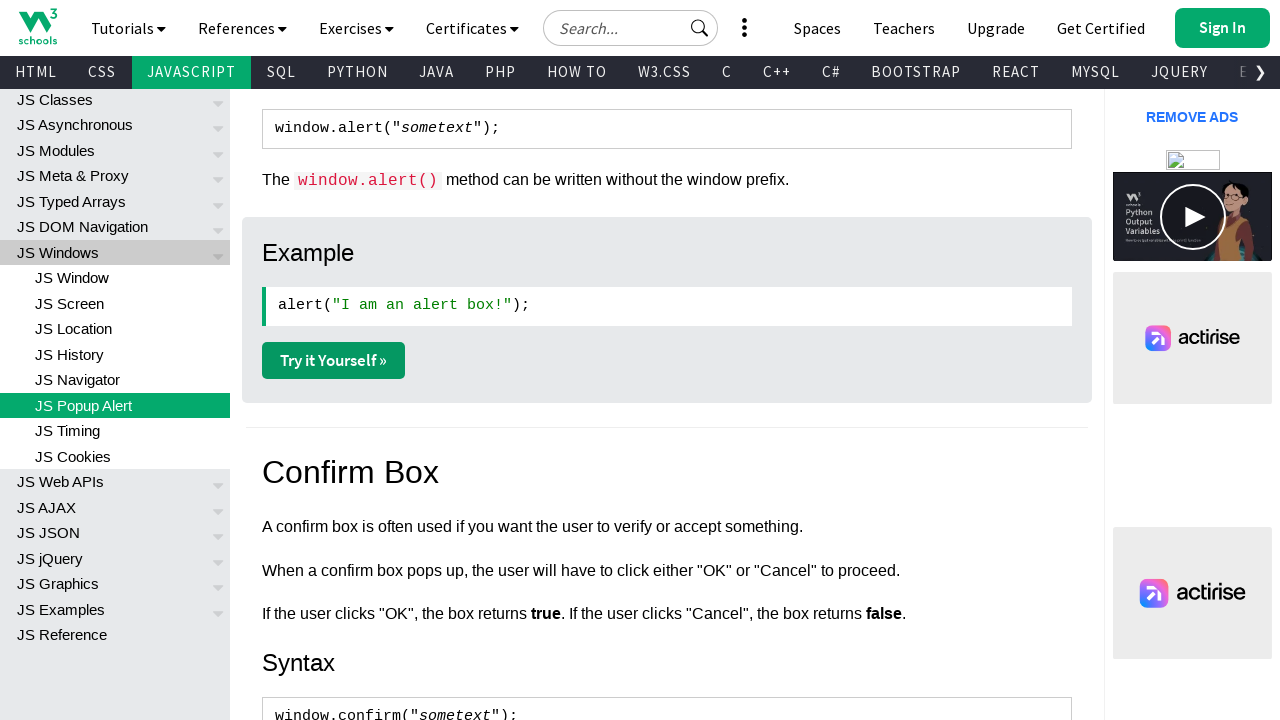

Switched to child window
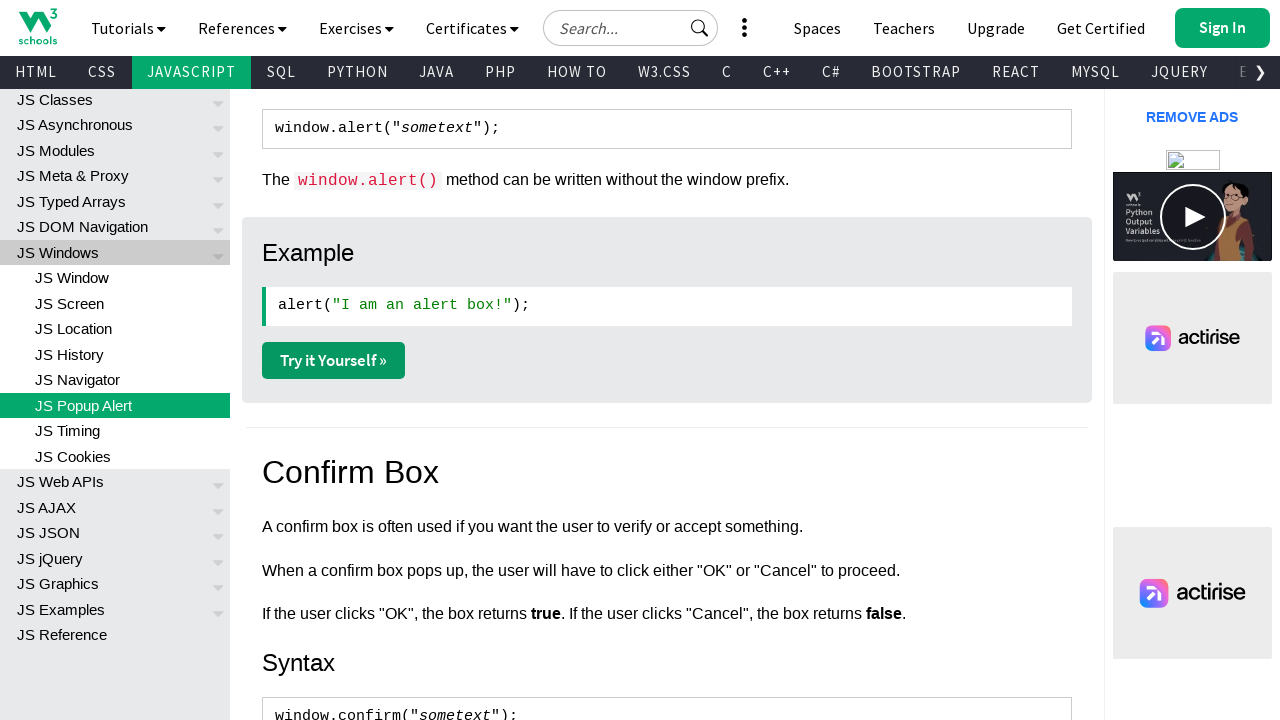

Clicked 'Get your' link in child window to open nested window at (920, 22) on xpath=//a[text()='Get your']
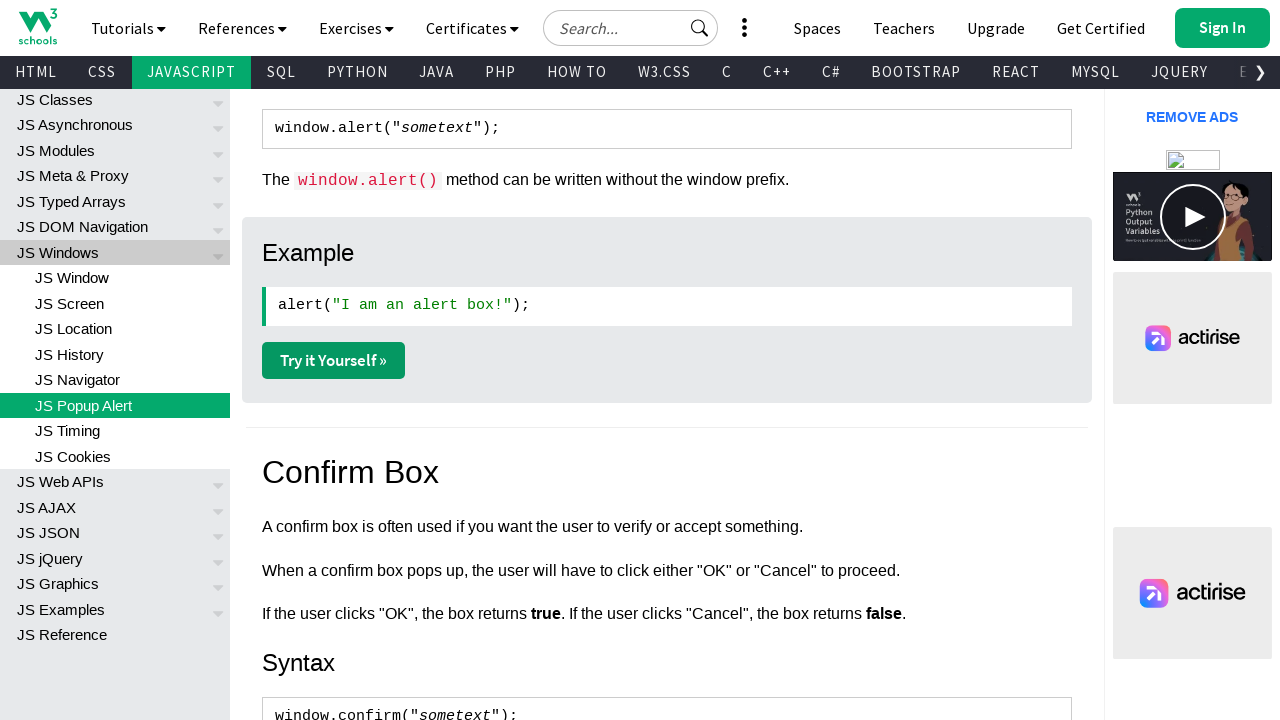

Switched to child-of-child window
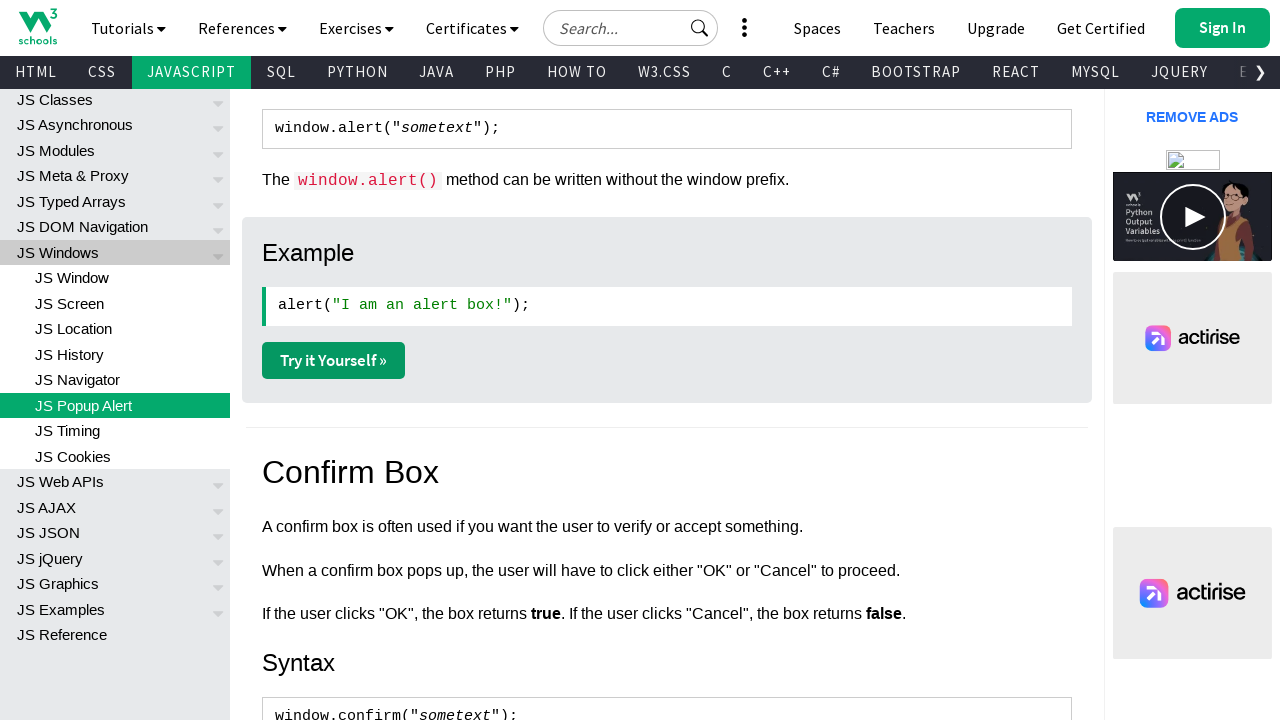

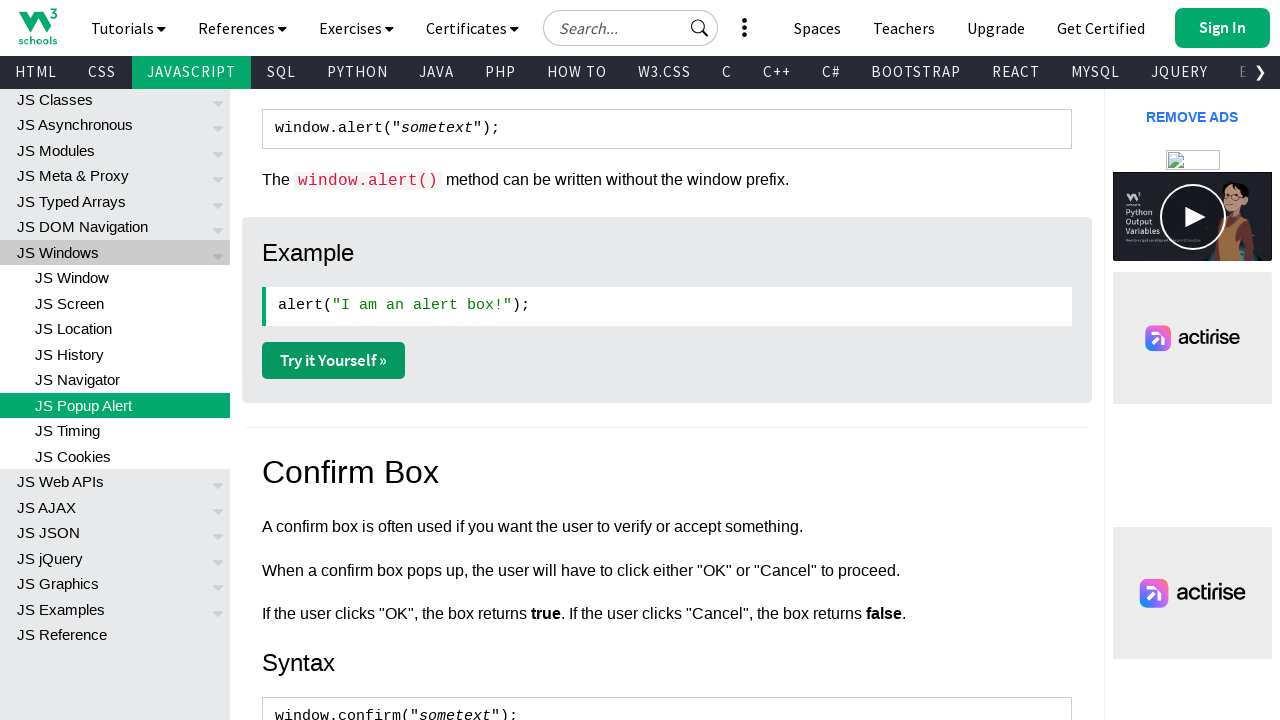